Navigates to the automation practice page and retrieves text from a nested element using parent-child selector

Starting URL: https://www.rahulshettyacademy.com/AutomationPractice/

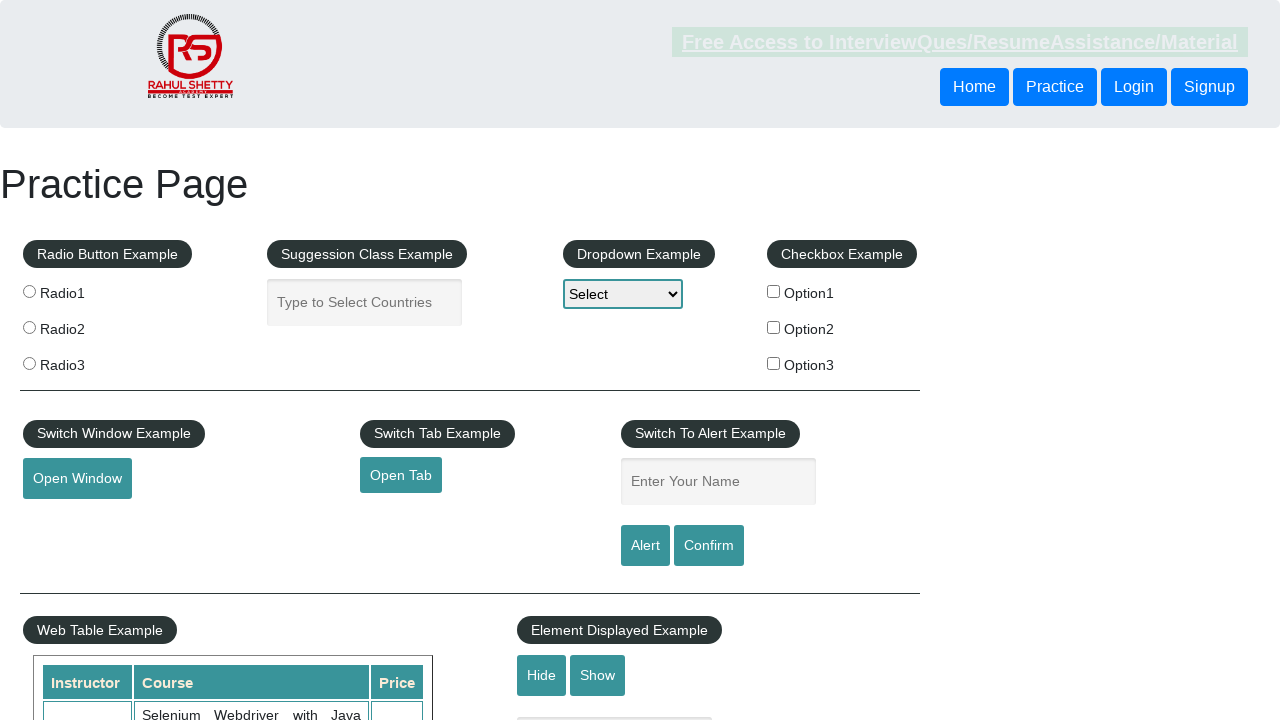

Waited for radio button example section legend to be visible
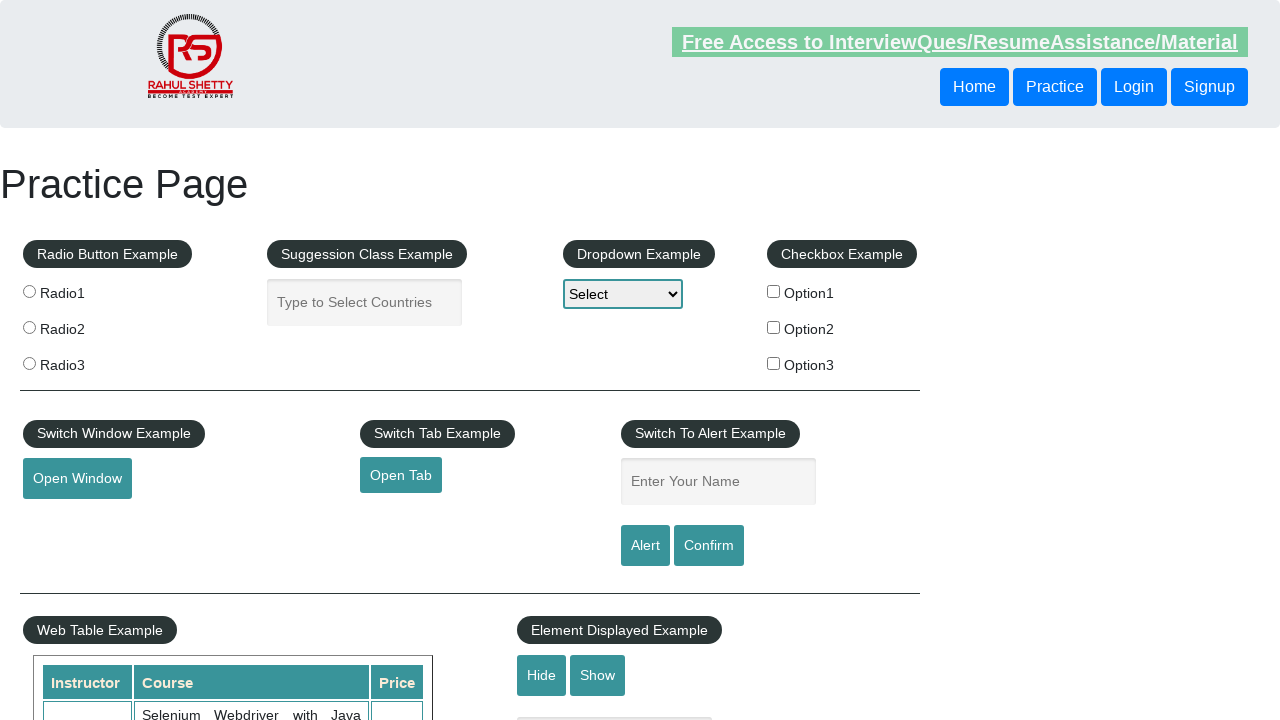

Retrieved legend text from radio button example section using parent-child selector
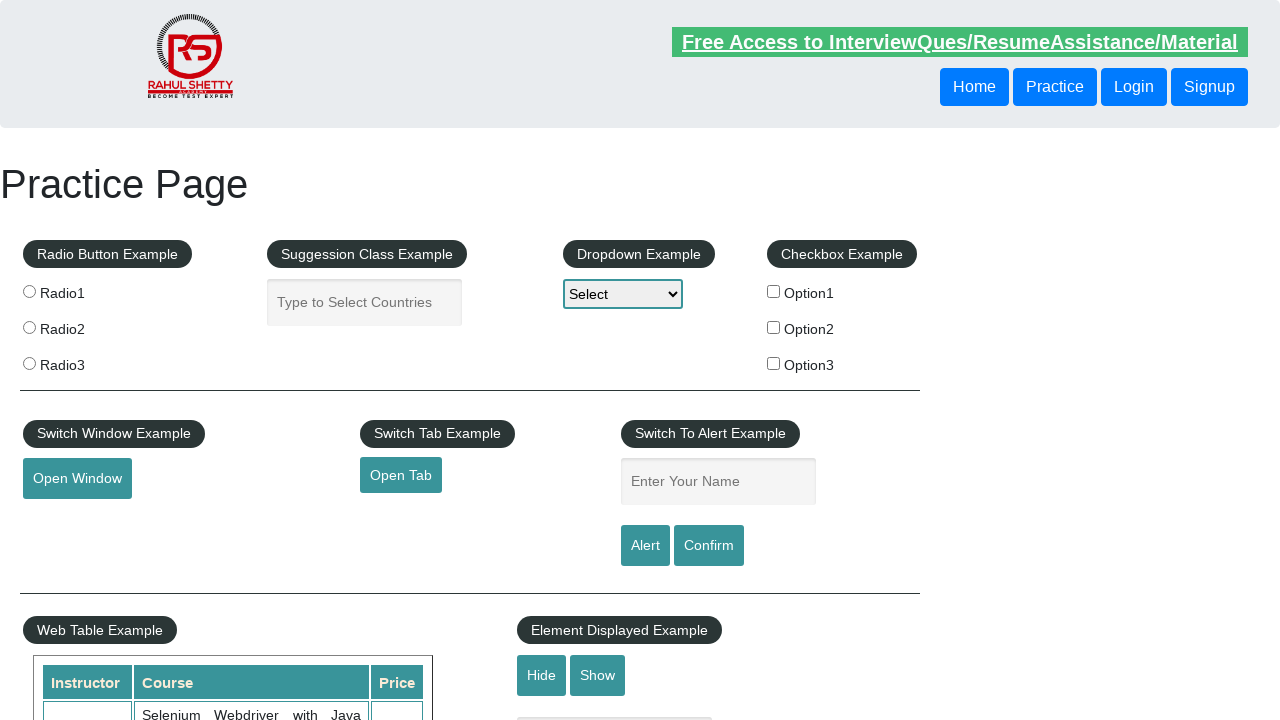

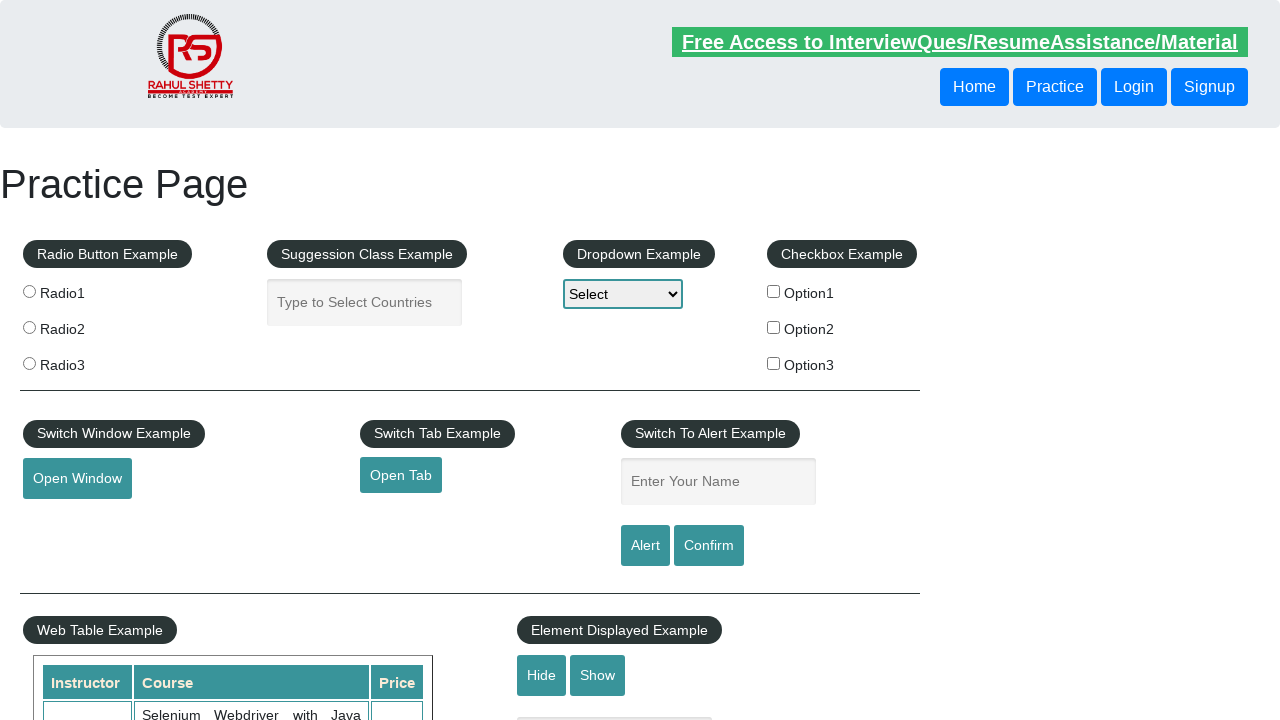